Tests basic browser navigation methods including window maximize, page refresh, navigate forward, and navigate back on Flipkart's homepage

Starting URL: https://www.flipkart.com/

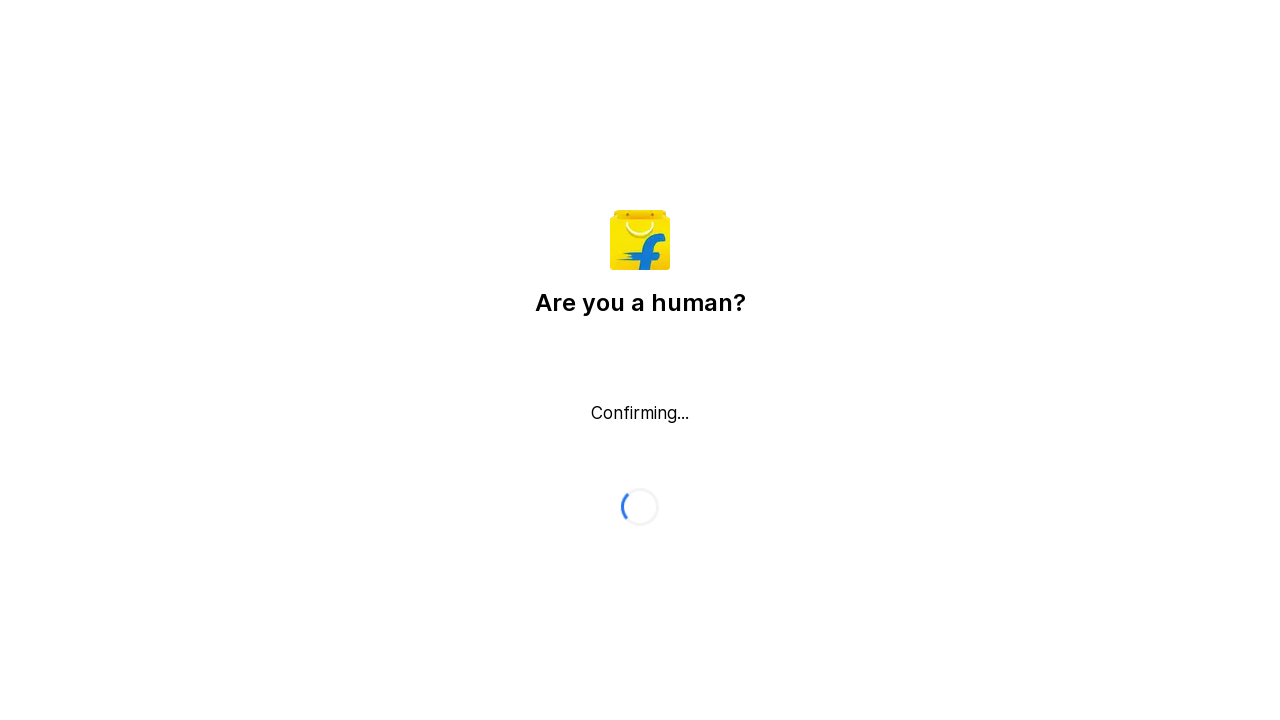

Maximized browser window to 1920x1080
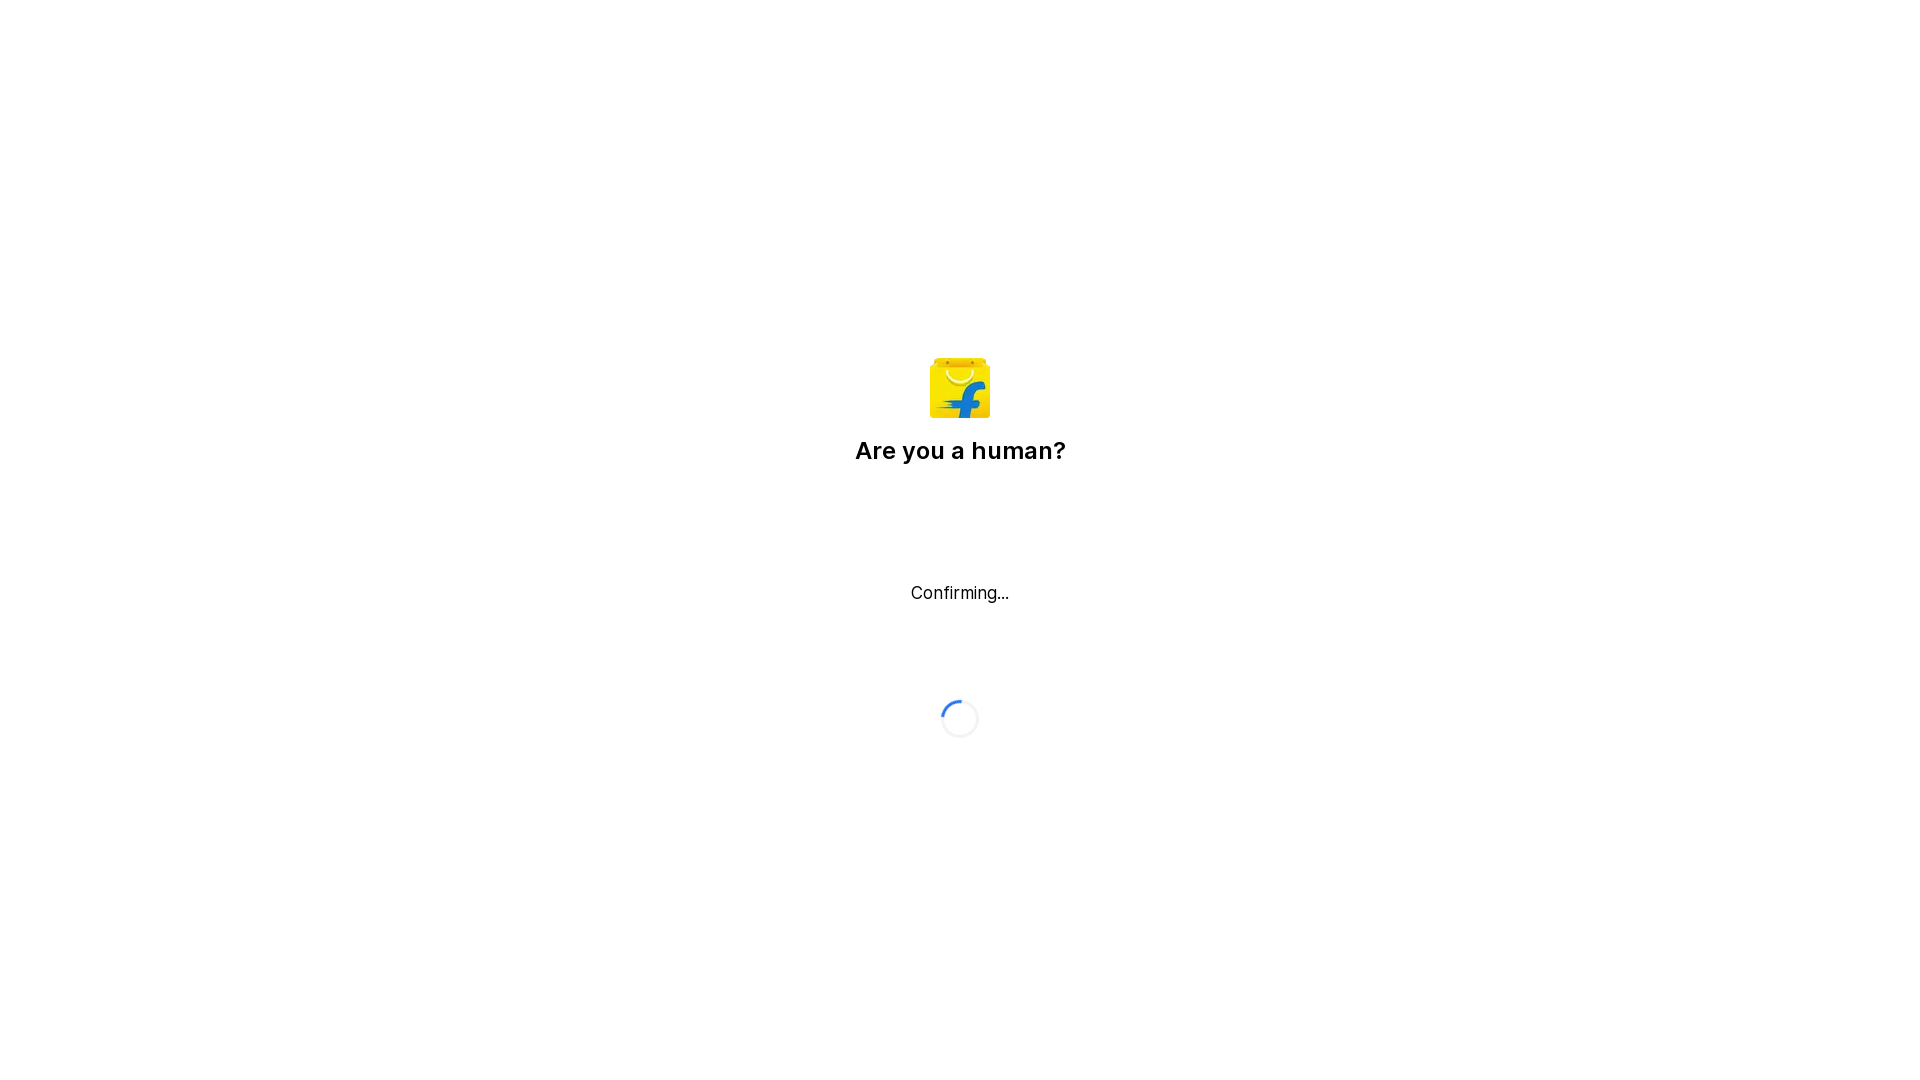

Refreshed the Flipkart homepage
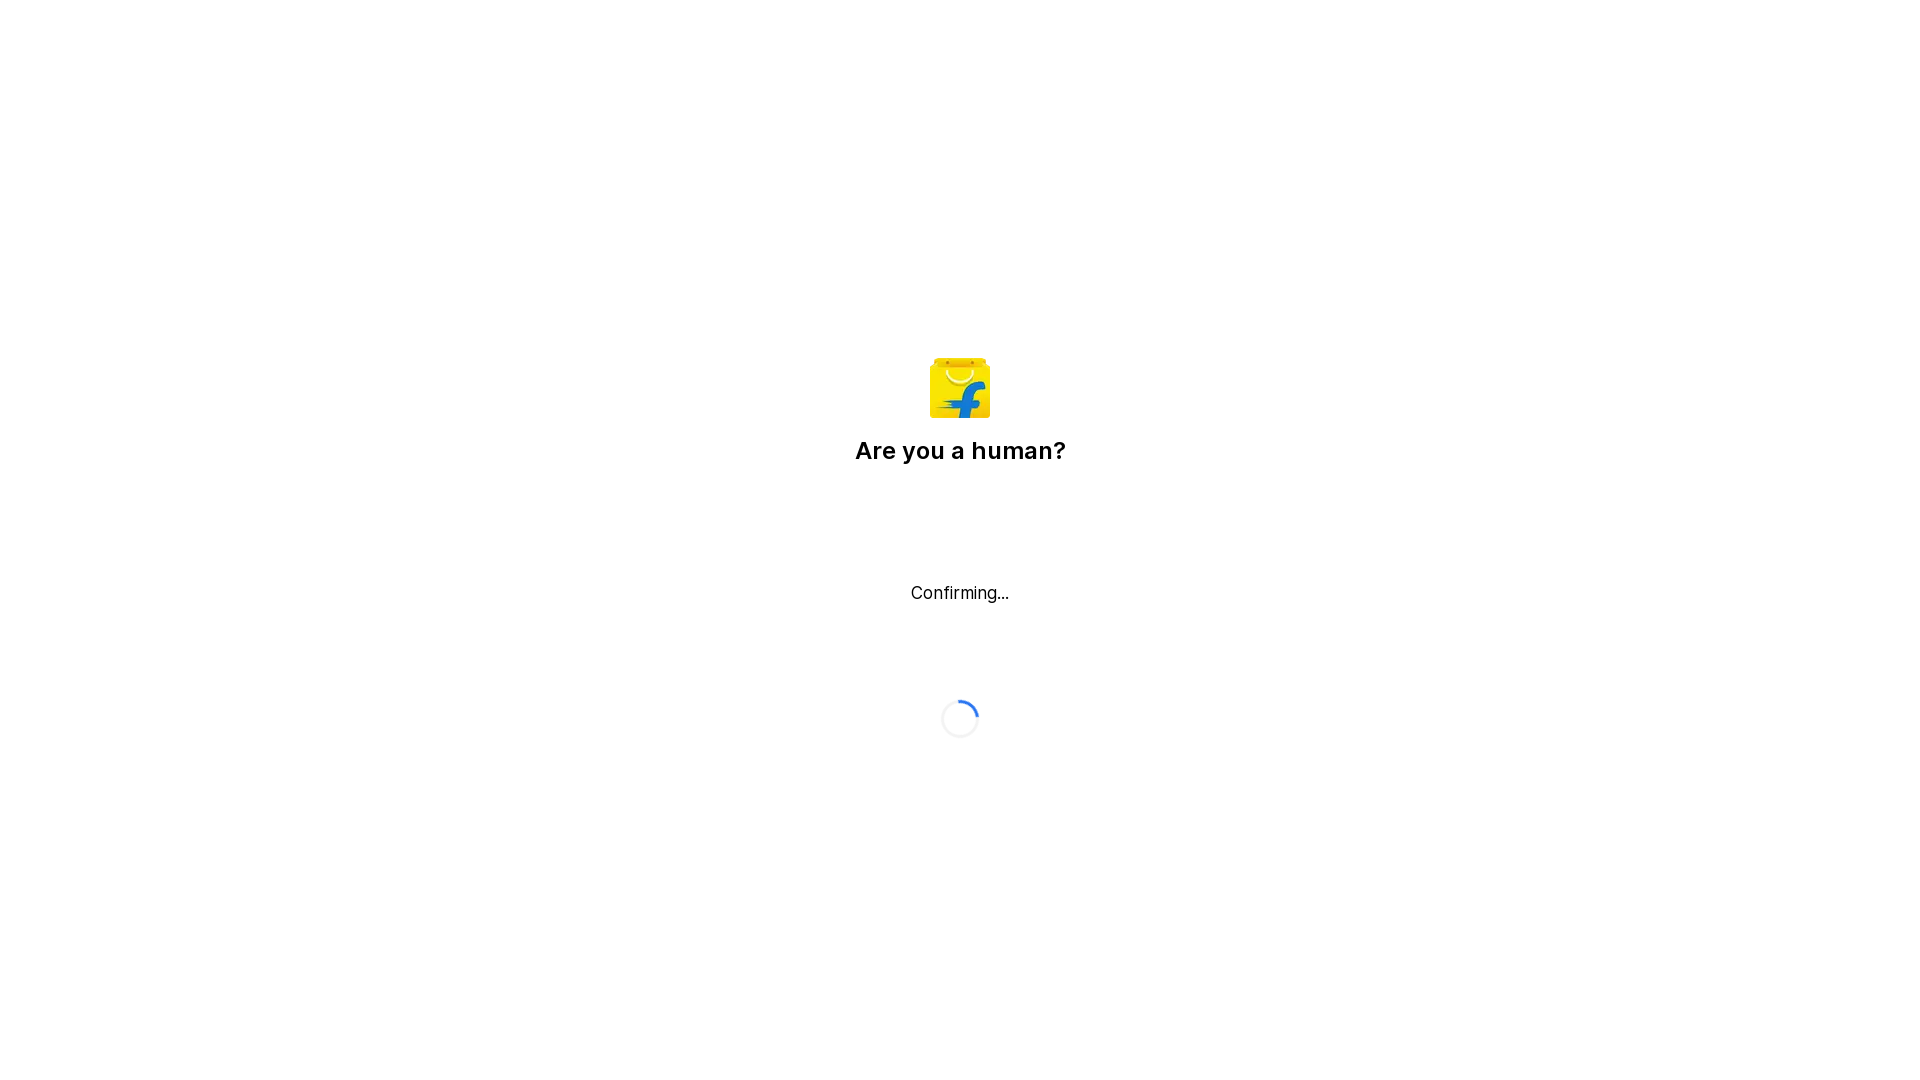

Attempted to navigate forward (no effect - no forward history)
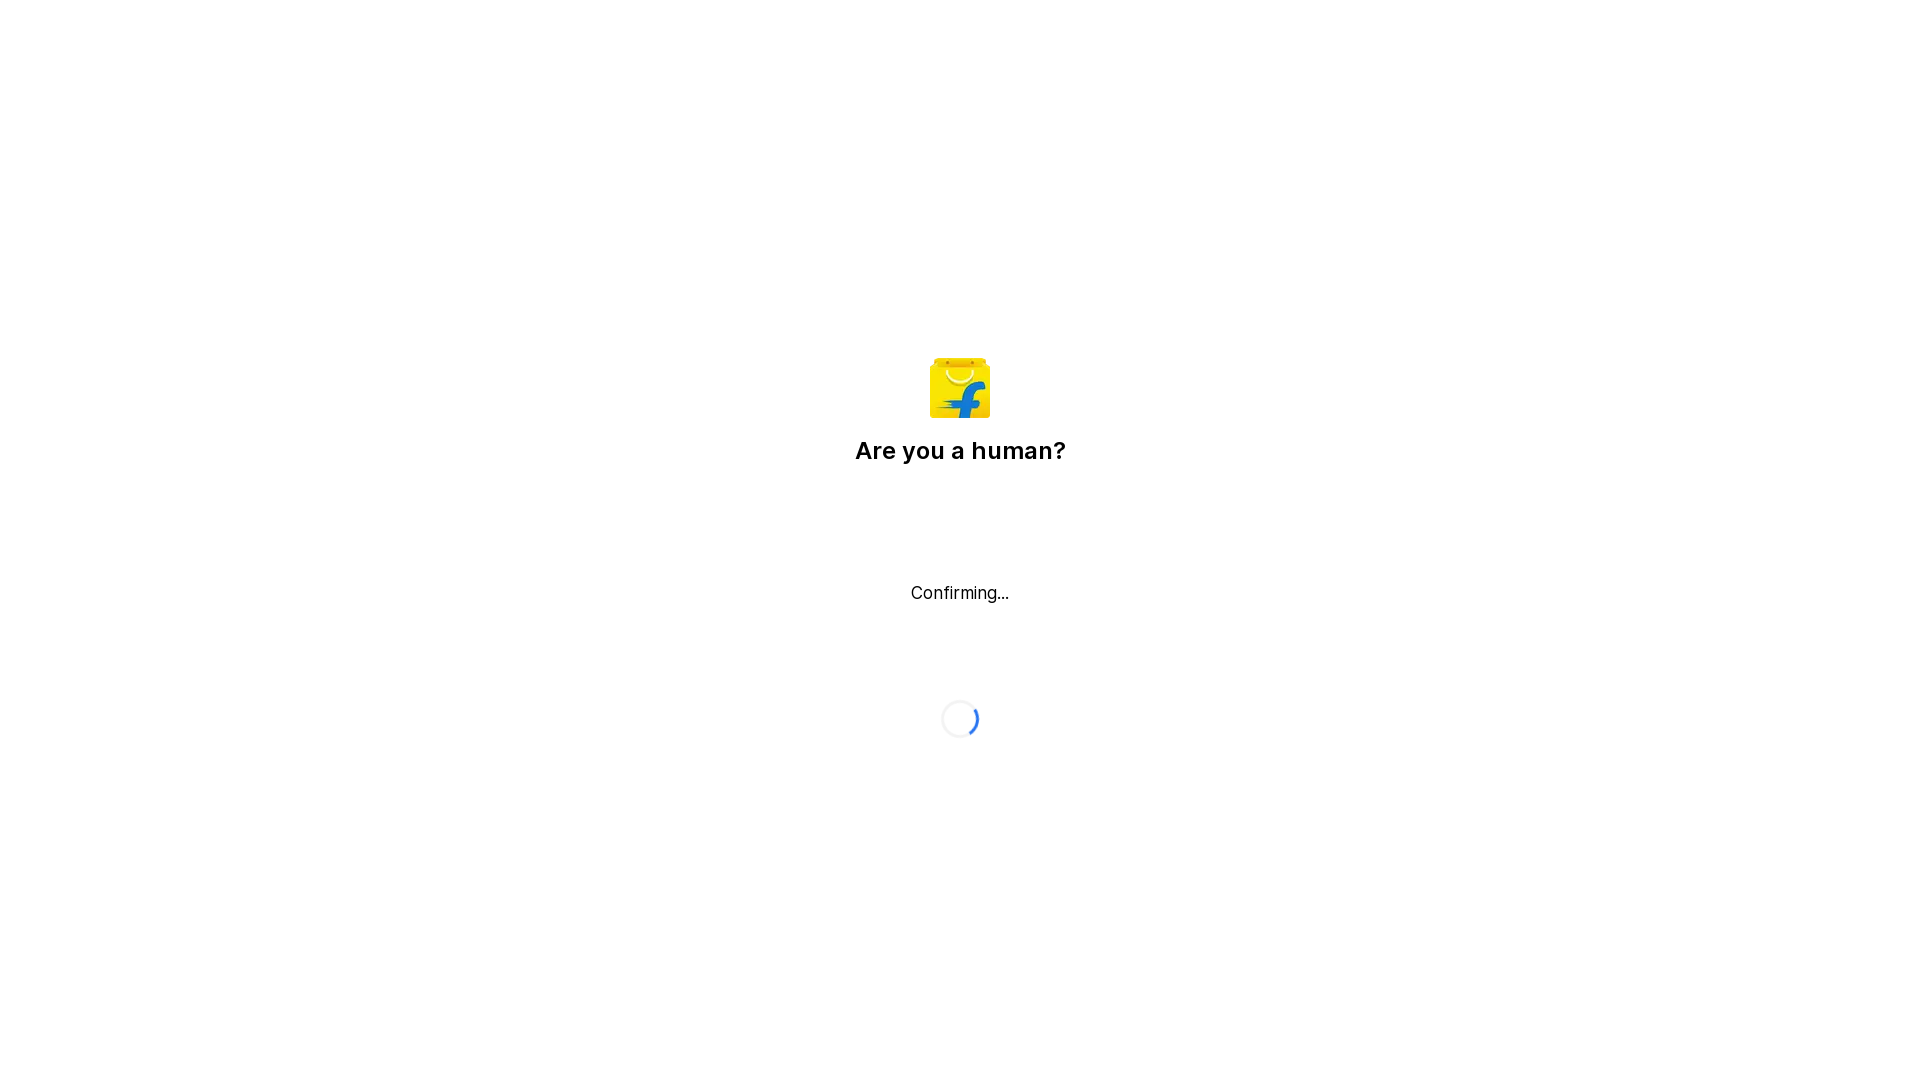

Attempted to navigate back (no effect - no back history)
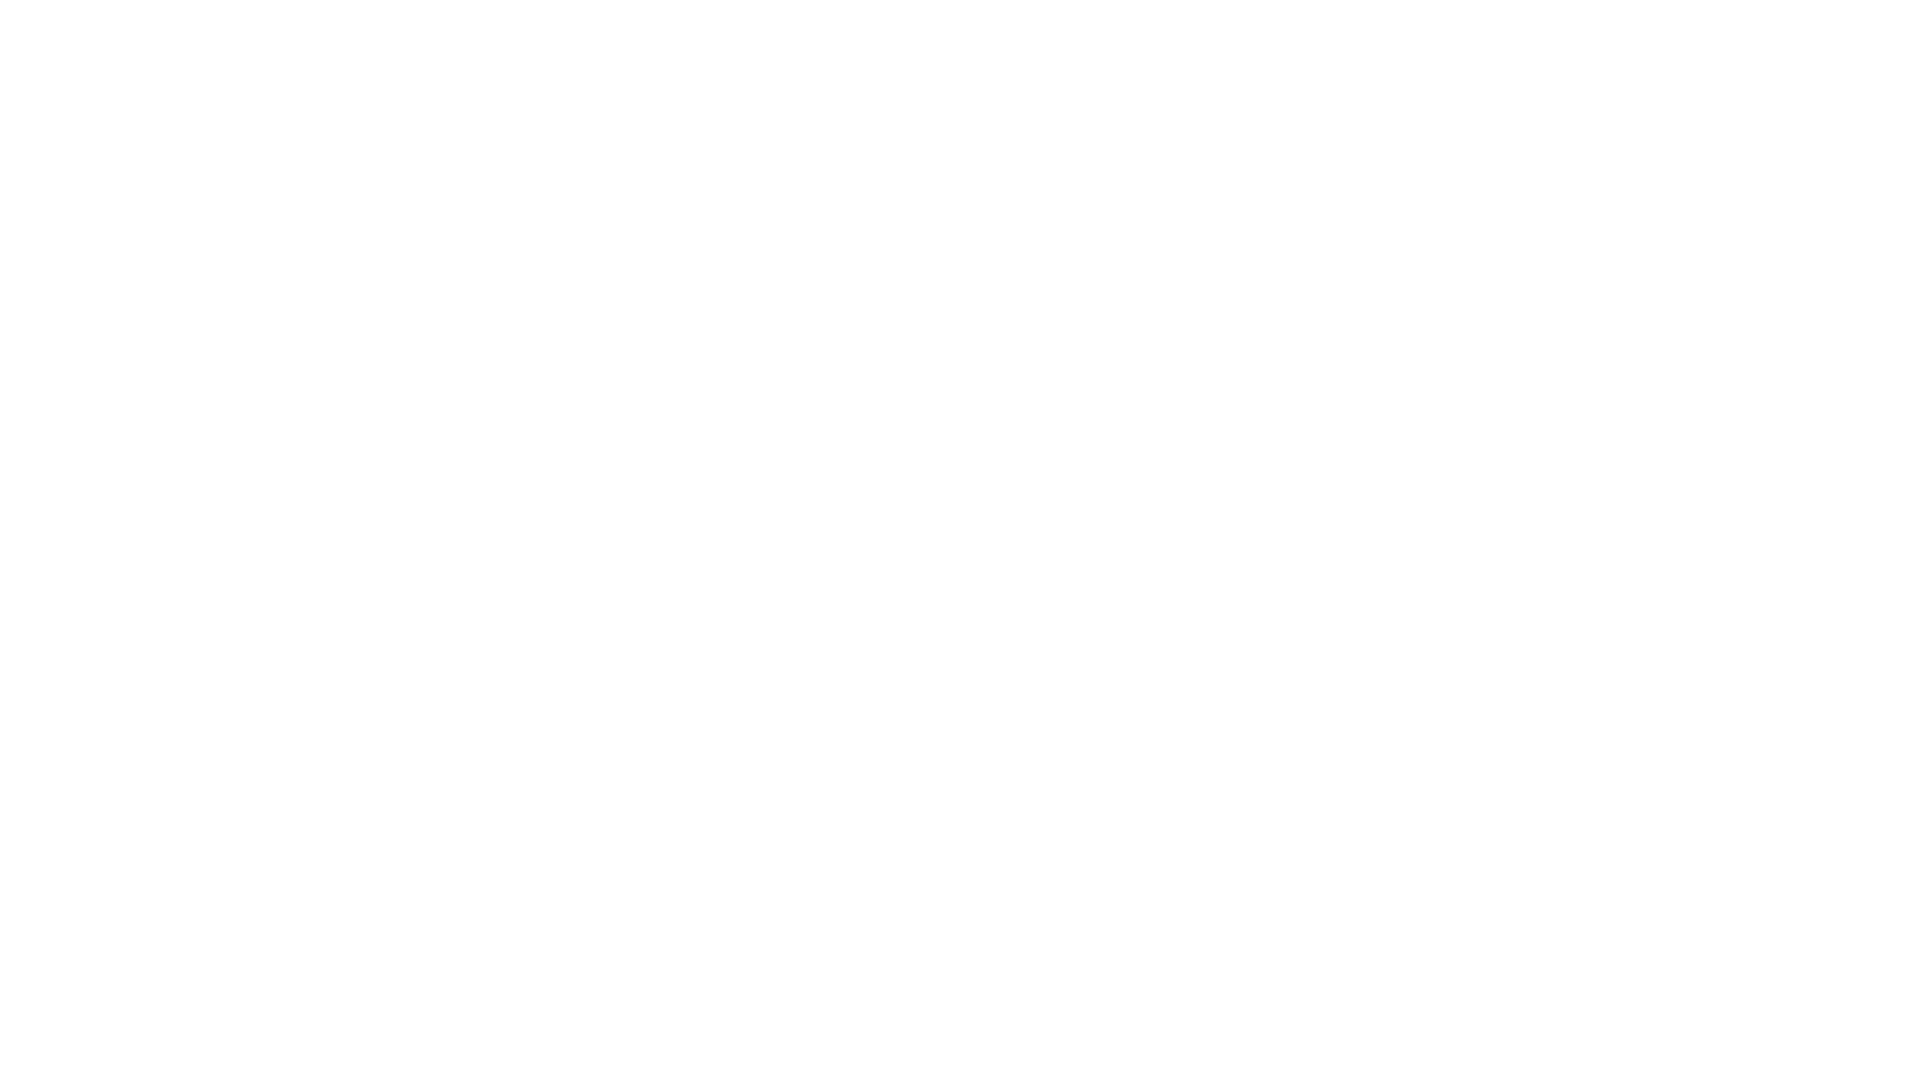

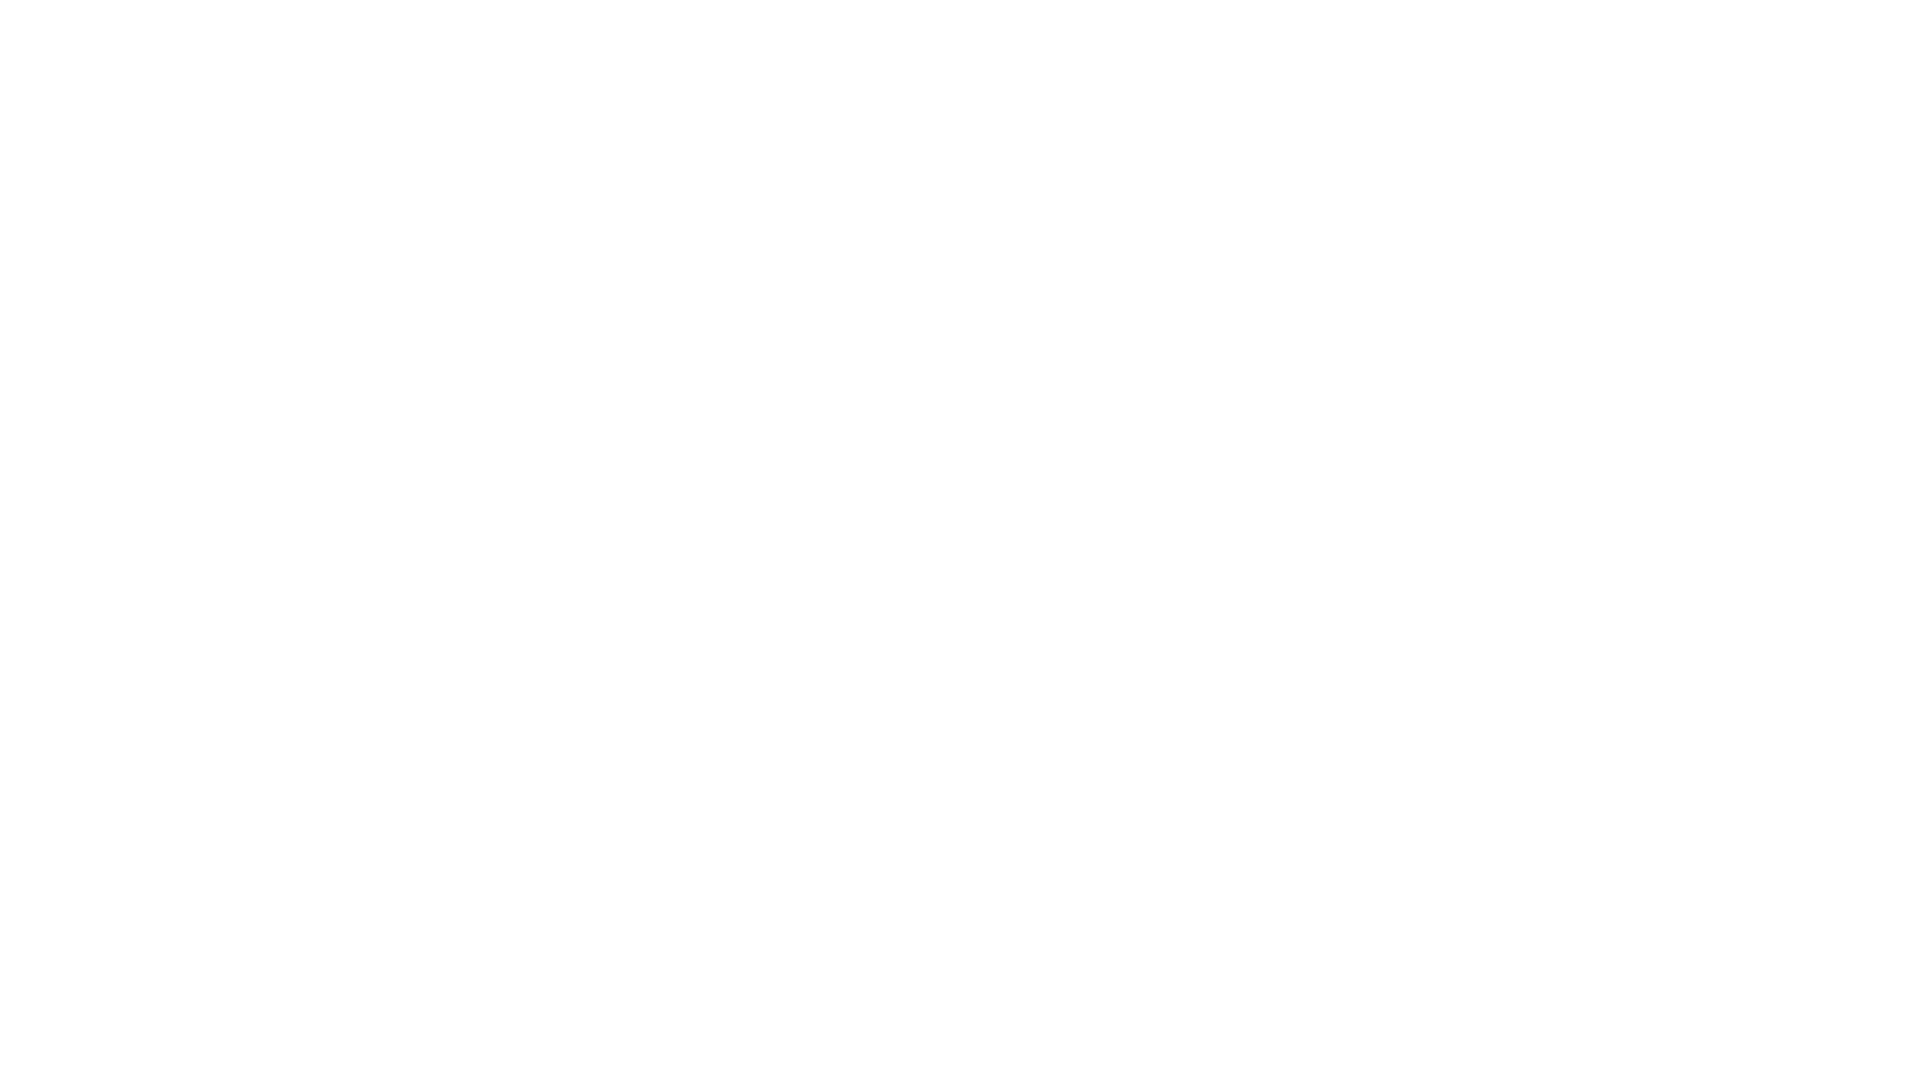